Tests browser navigation functionality by navigating to a page, going back, and then forward again

Starting URL: http://the-internet.herokuapp.com/

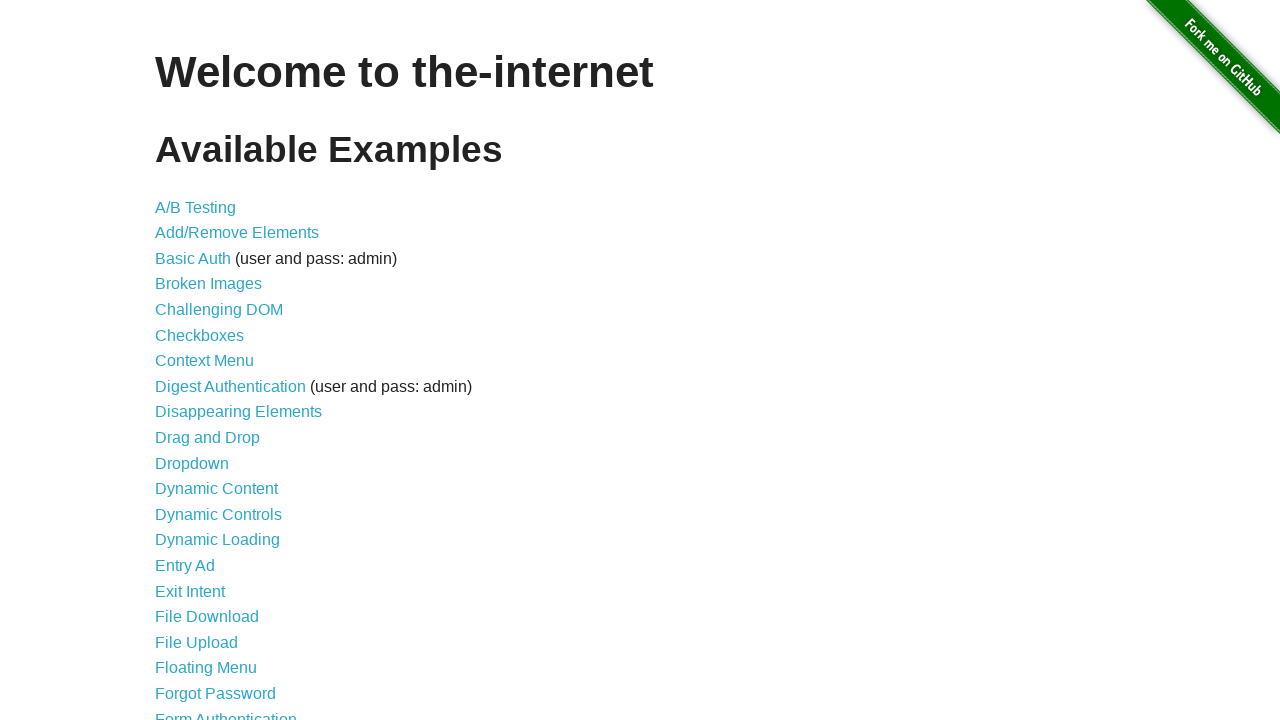

Navigated to A/B test page
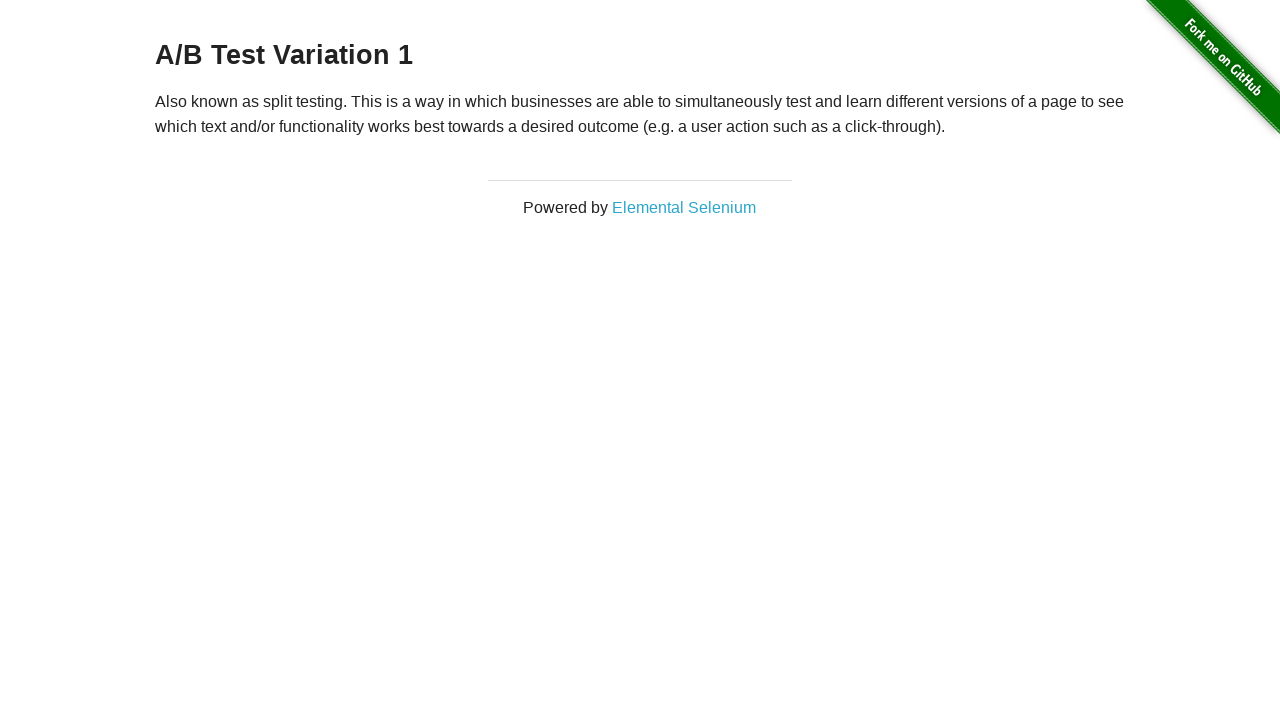

Navigated back to previous page
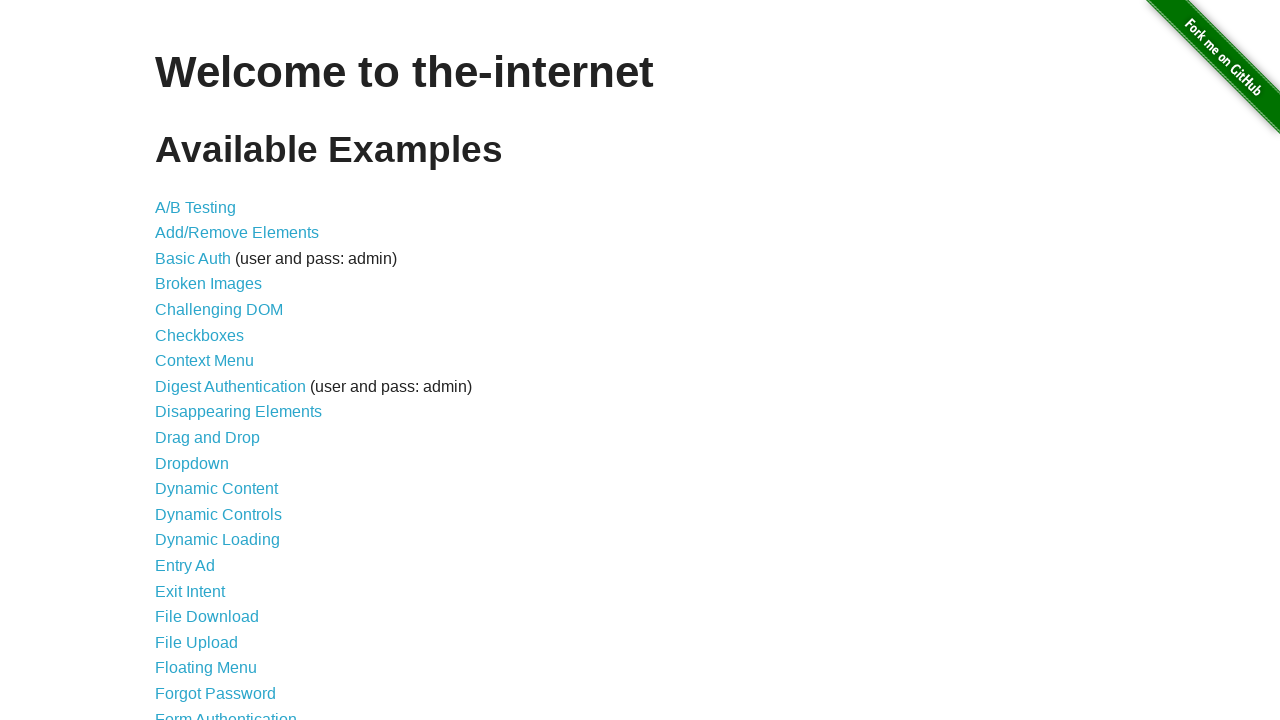

Navigated forward to A/B test page again
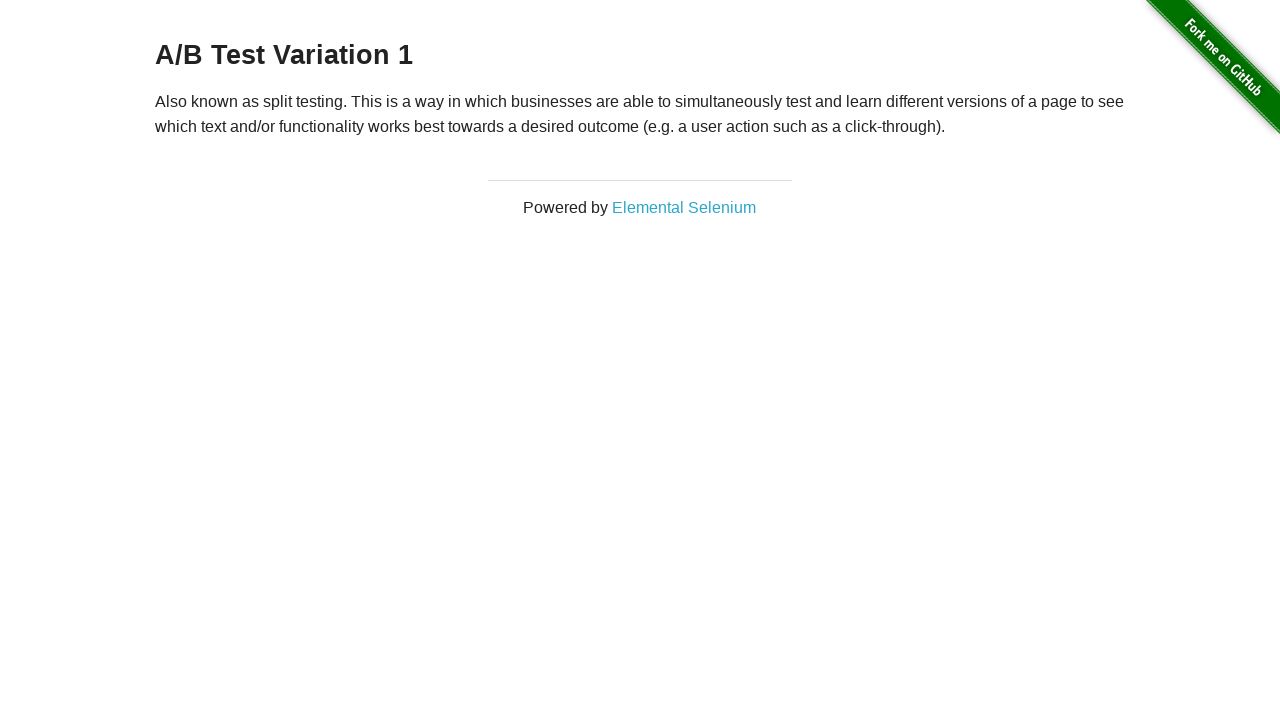

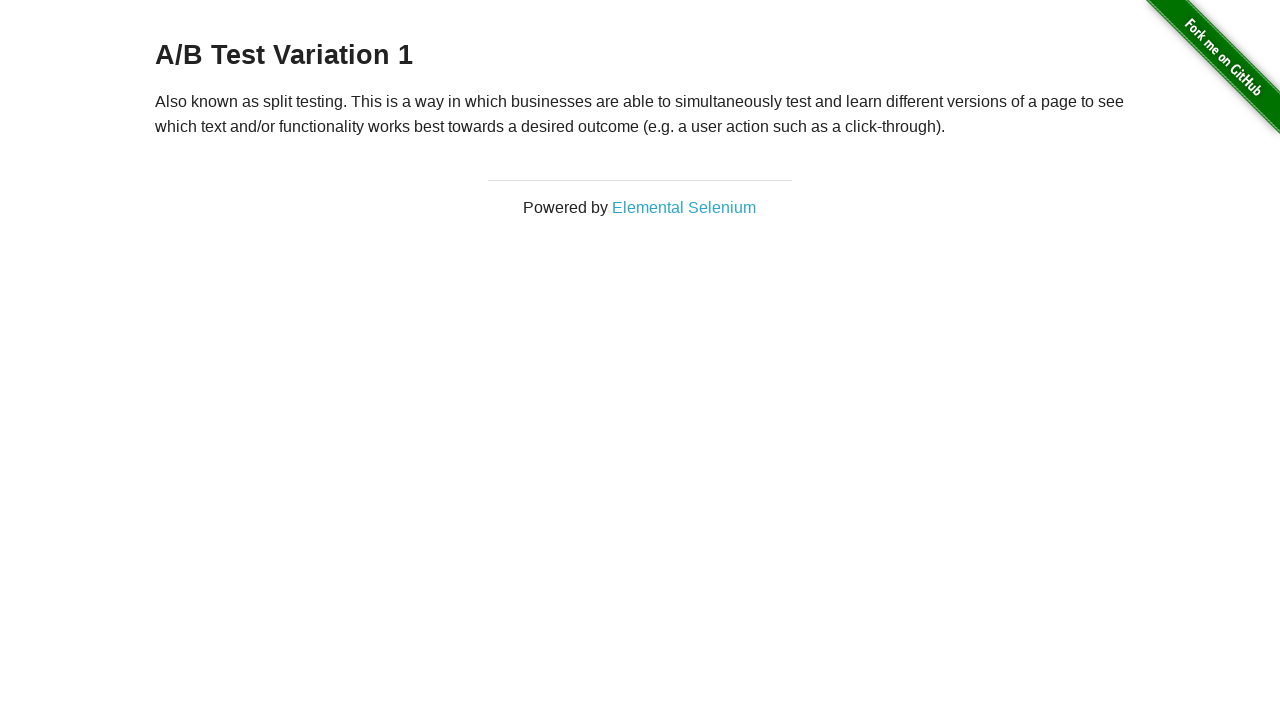